Tests an Angular shopping cart application by browsing products, adding Selenium product to cart, and modifying the quantity in the cart

Starting URL: https://rahulshettyacademy.com/angularAppdemo/

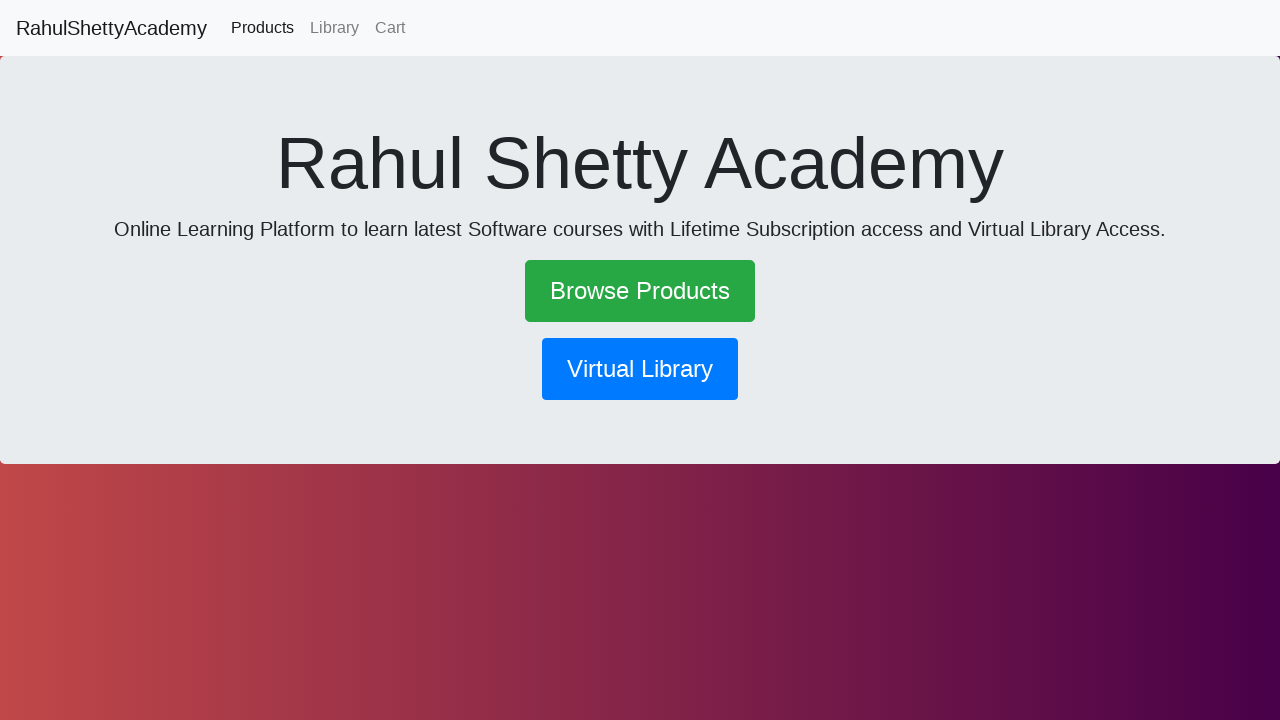

Clicked on Browse Products link at (640, 291) on text=Browse Products
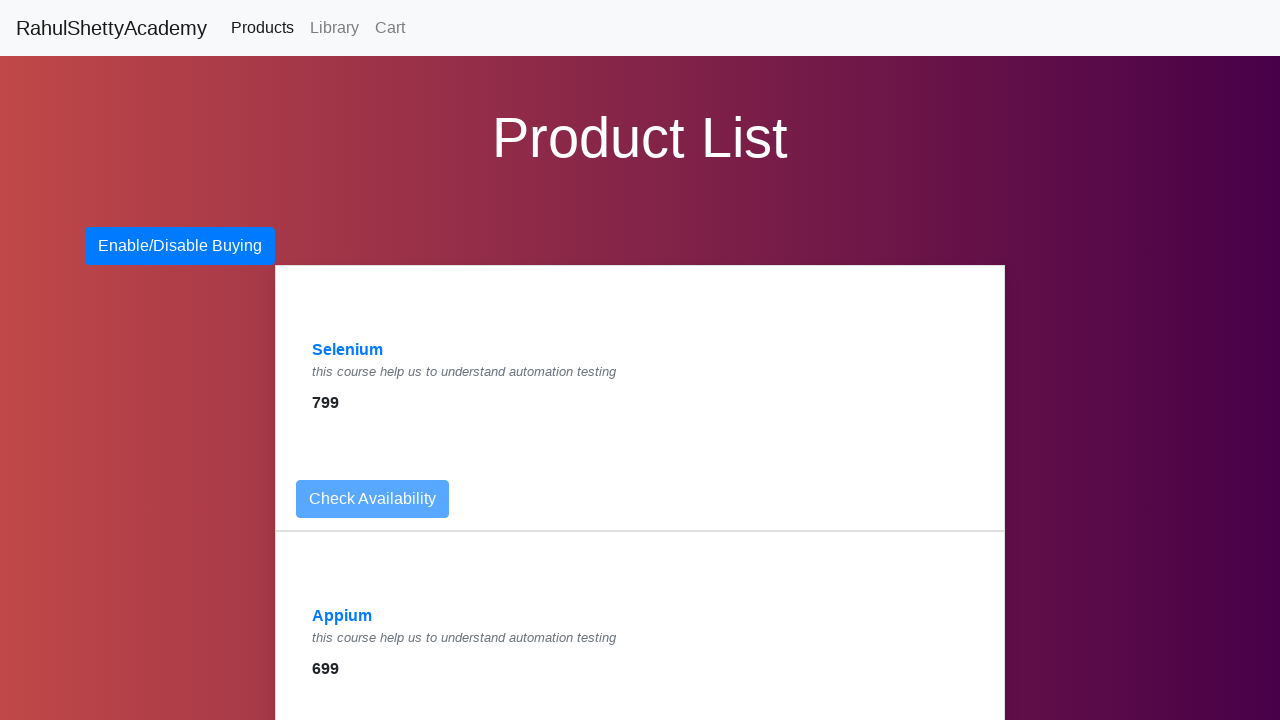

Clicked on Selenium product at (348, 350) on text=Selenium
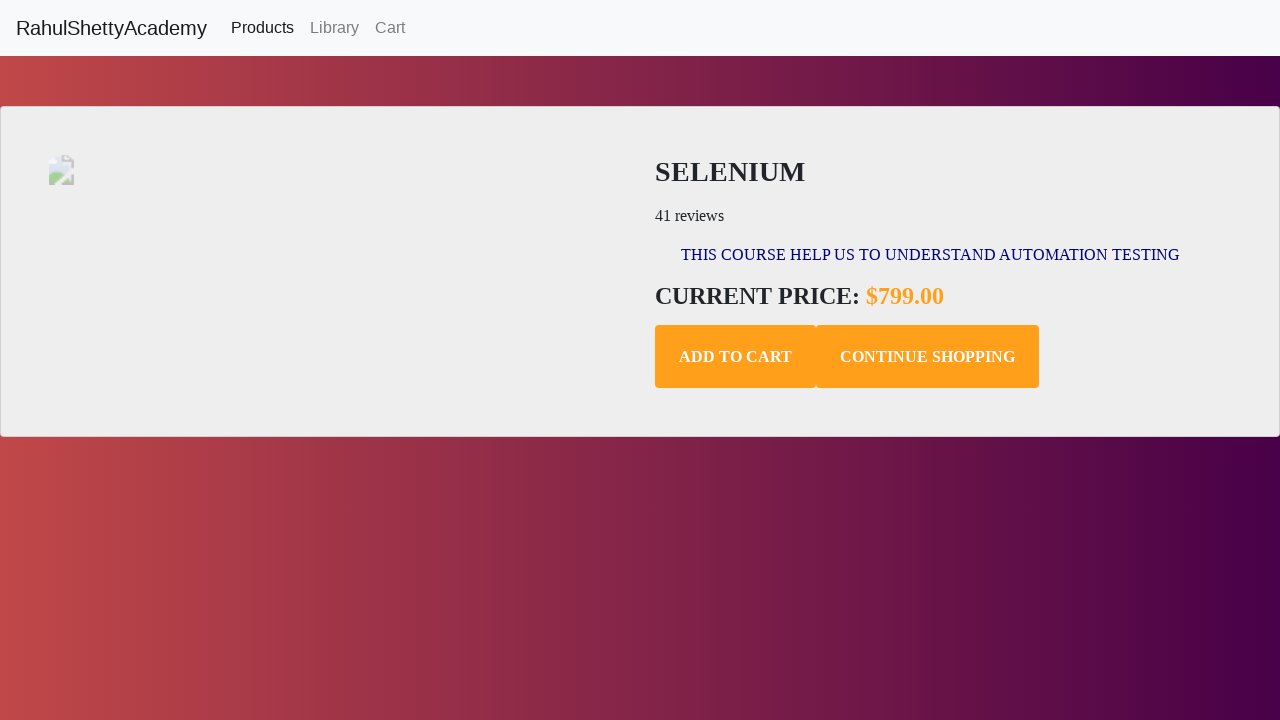

Clicked Add to Cart button for Selenium product at (736, 357) on .add-to-cart
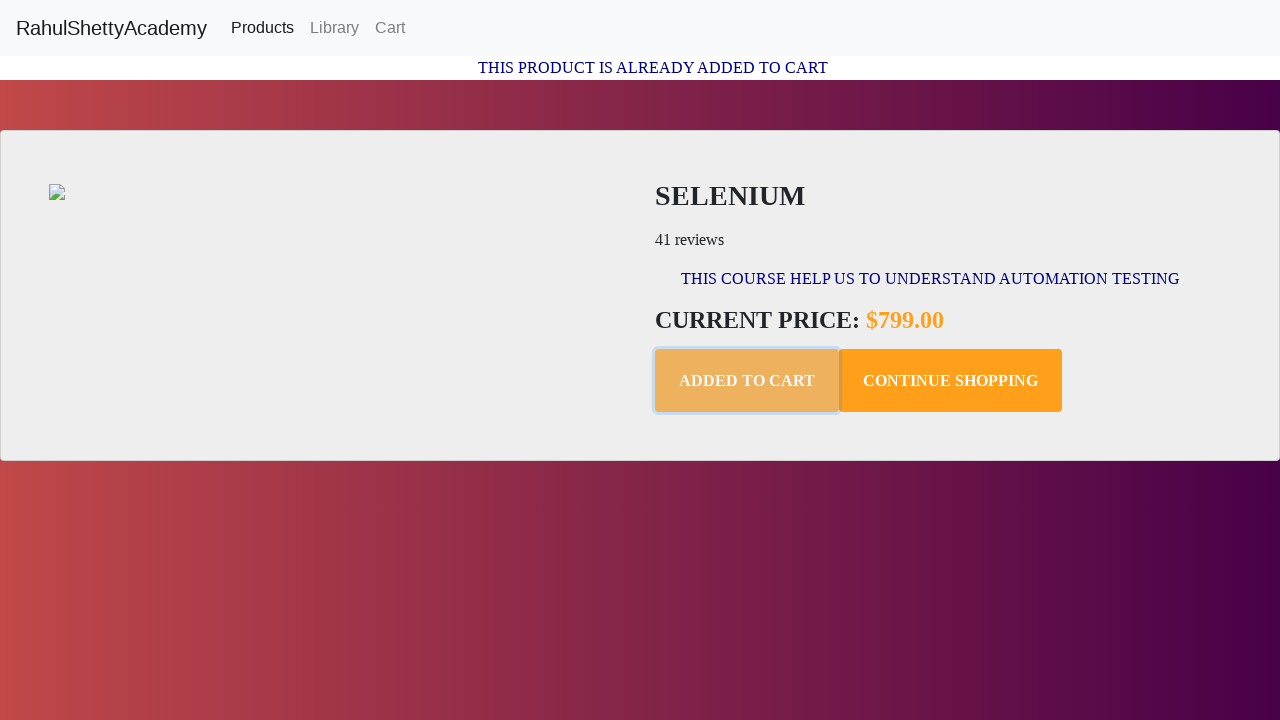

Clicked on Cart link to navigate to shopping cart at (390, 28) on text=Cart
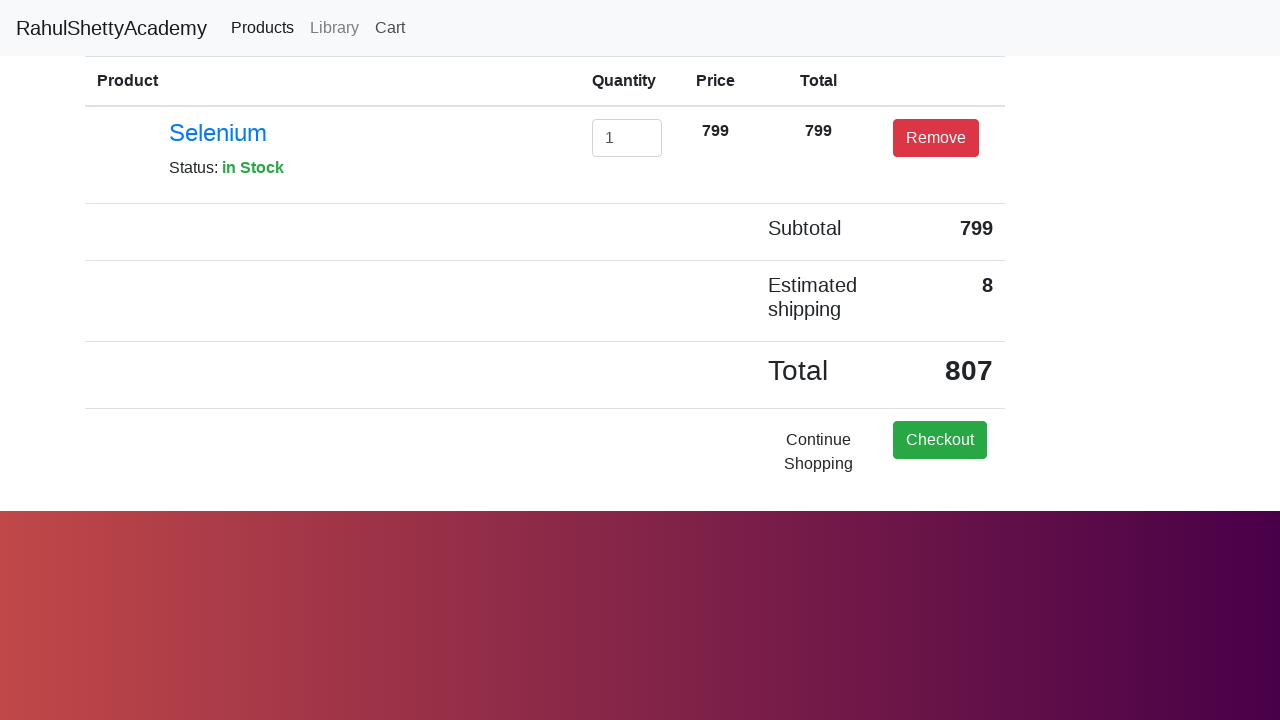

Cleared the quantity input field on #exampleInputEmail1
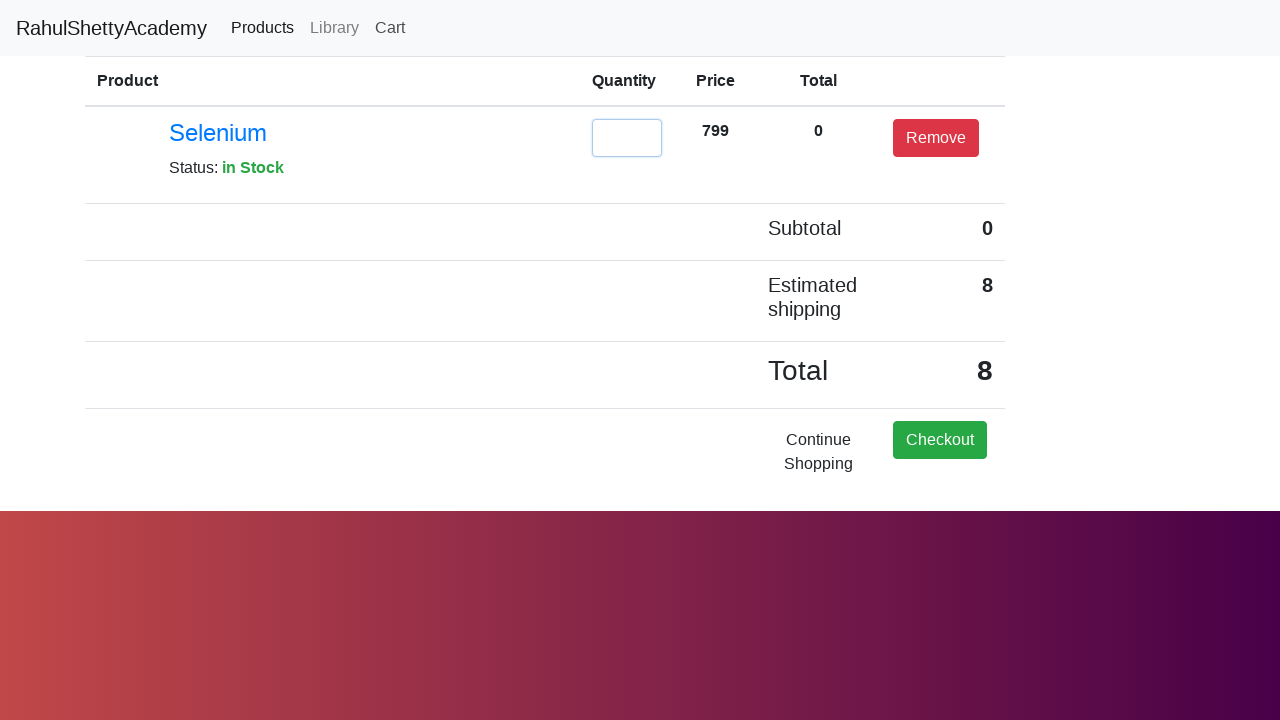

Entered new quantity of 2 in the cart on #exampleInputEmail1
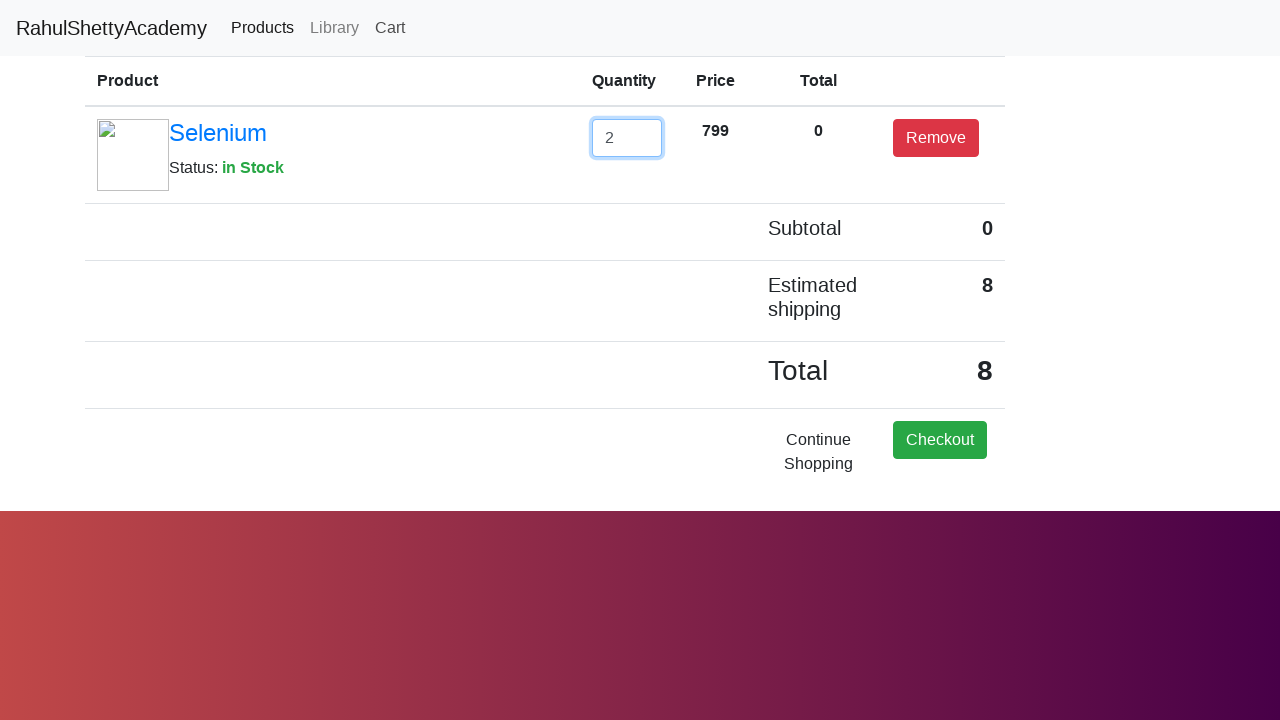

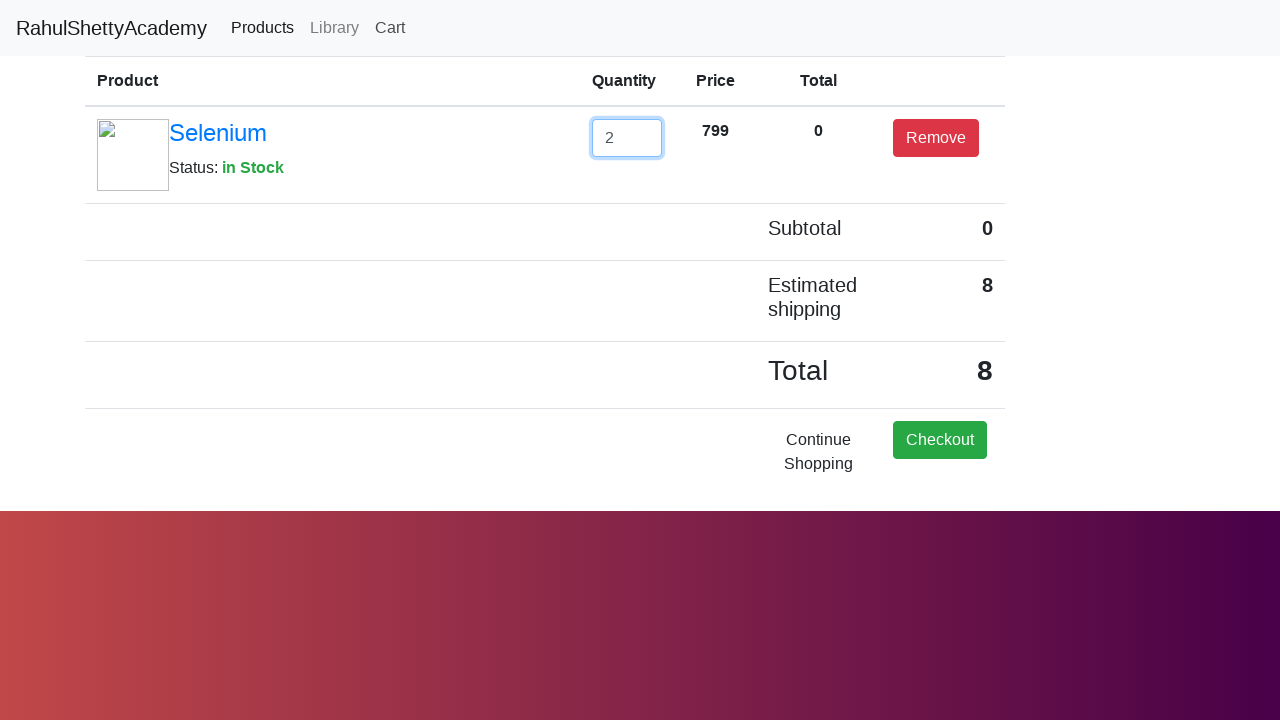